Tests a jQuery UI price range slider by dragging the minimum slider to the right and the maximum slider to the left to adjust the price range

Starting URL: https://www.jqueryscript.net/demo/Price-Range-Slider-jQuery-UI/

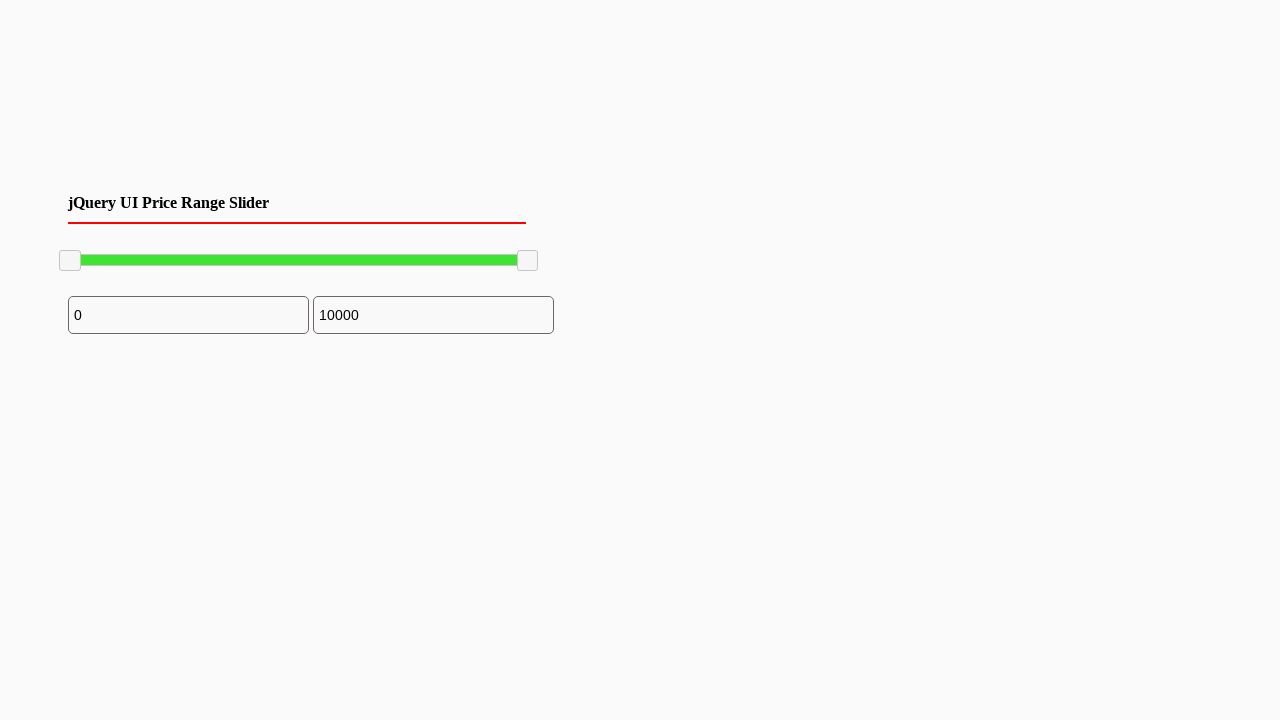

Located minimum price range slider element
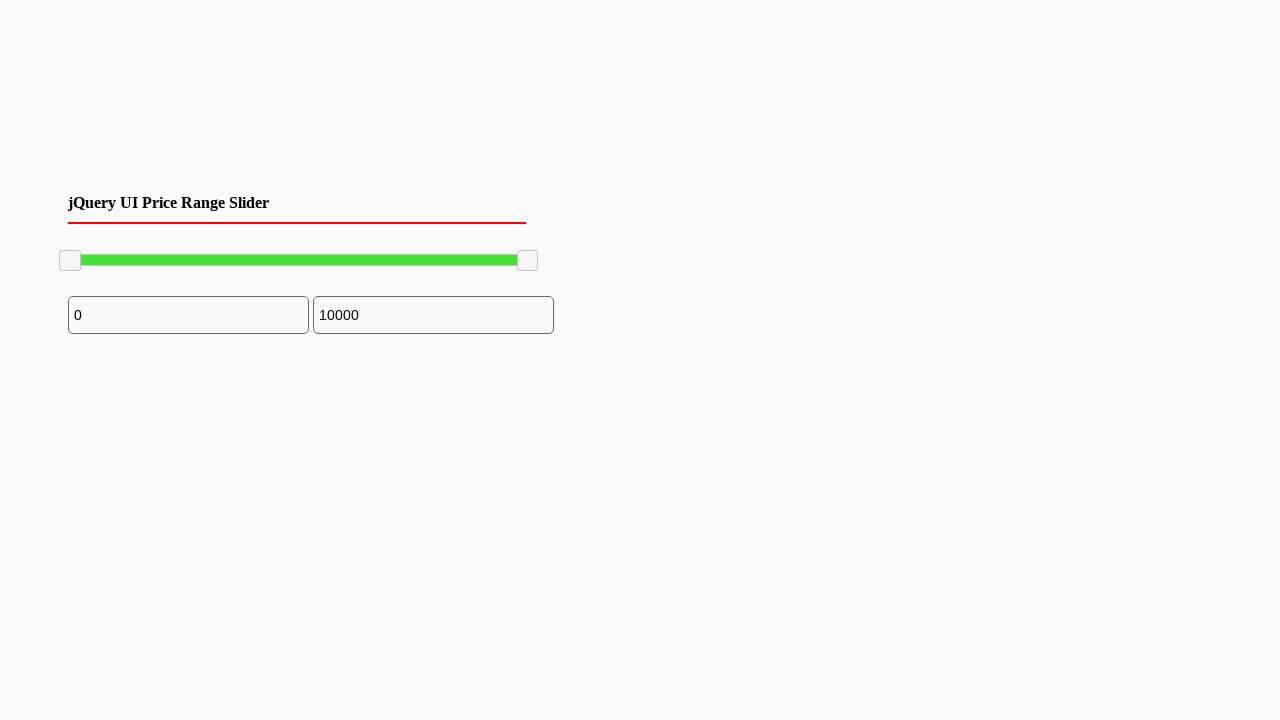

Retrieved bounding box of minimum slider
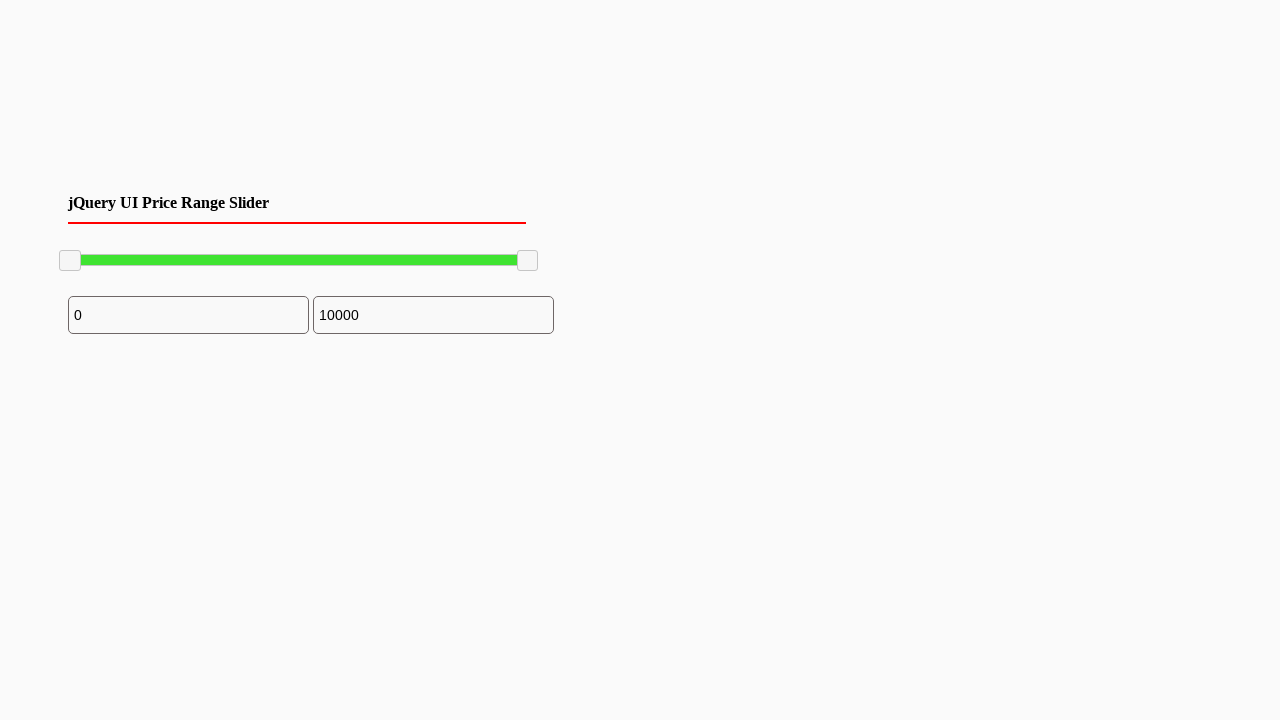

Moved mouse to center of minimum slider at (70, 261)
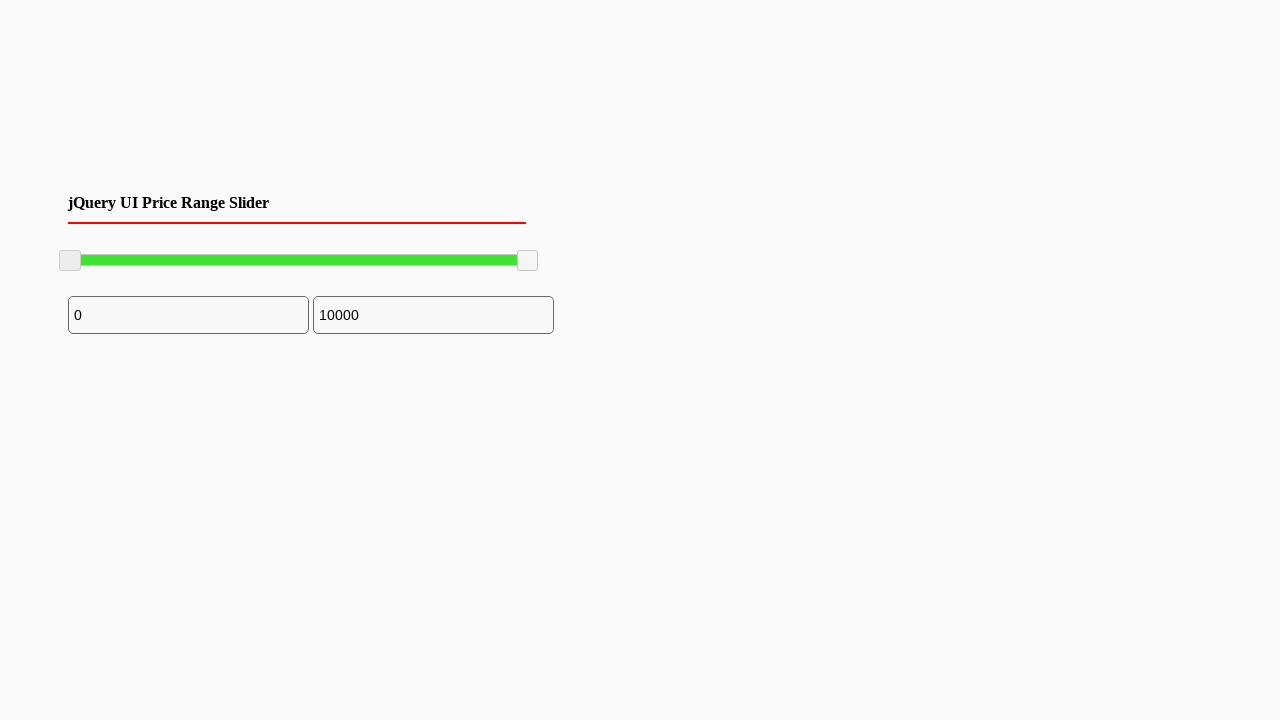

Pressed mouse button down on minimum slider at (70, 261)
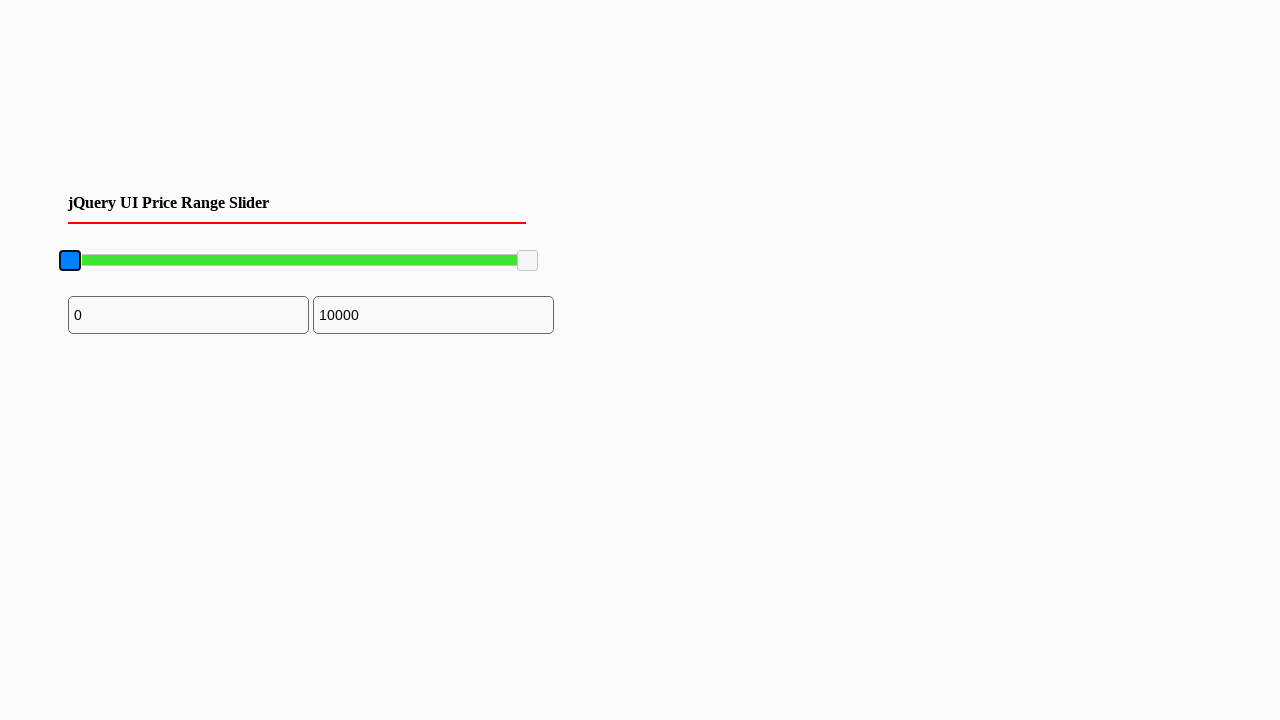

Dragged minimum slider 100 pixels to the right at (170, 261)
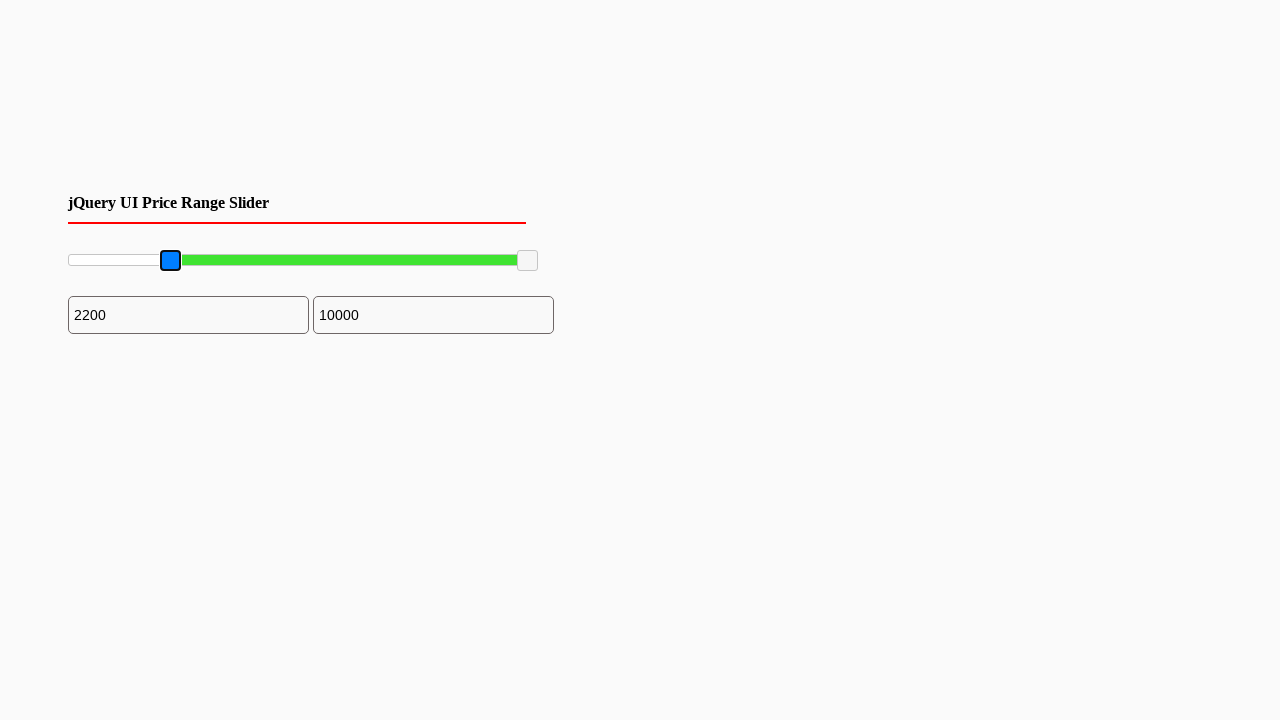

Released mouse button to complete minimum slider drag at (170, 261)
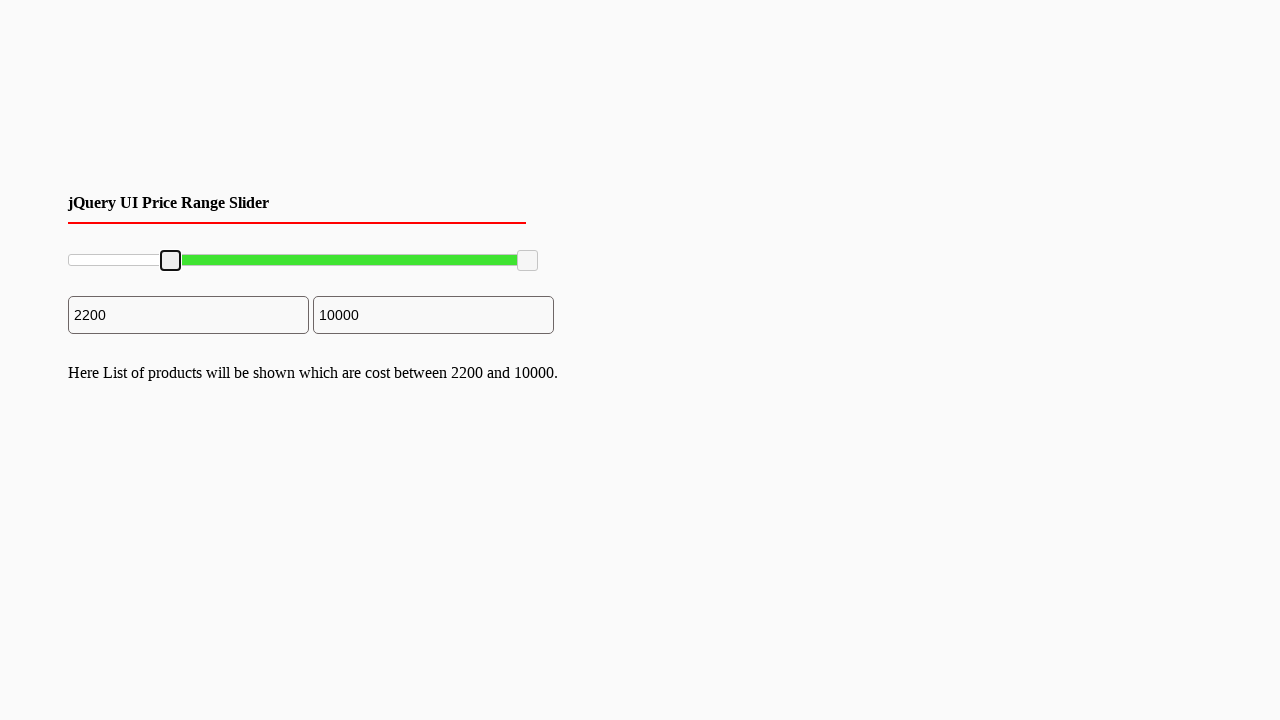

Located maximum price range slider element
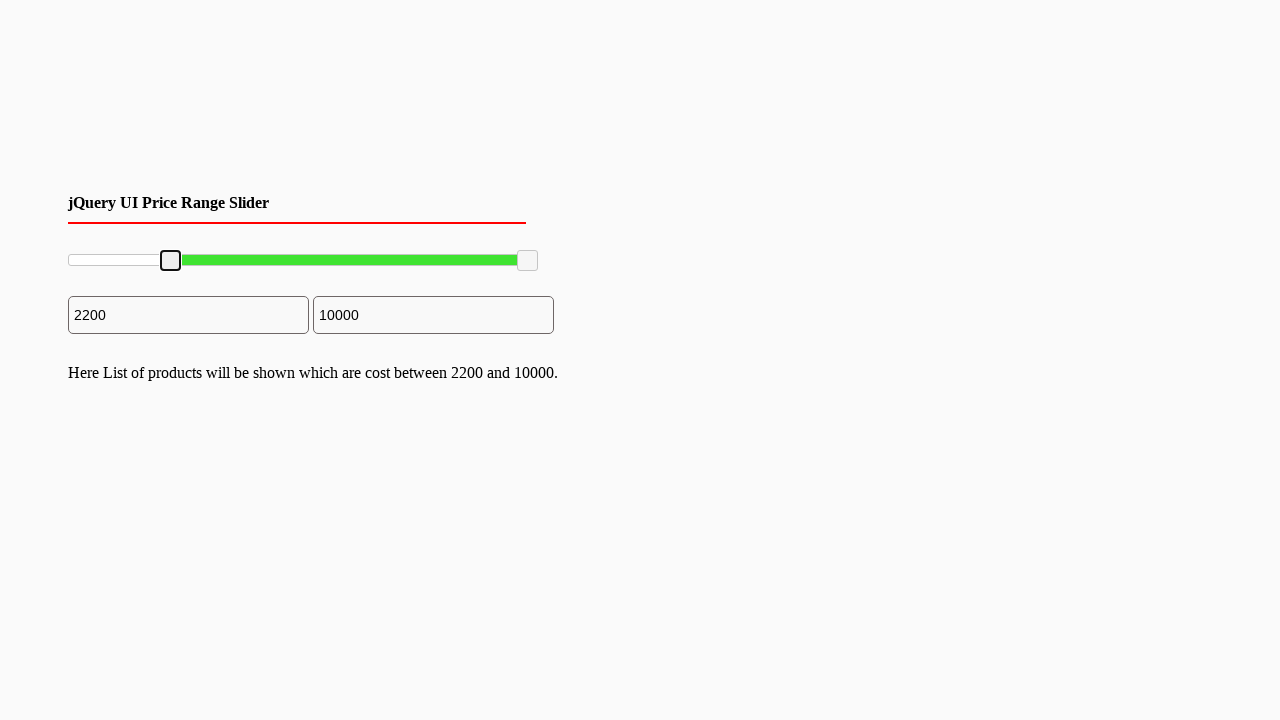

Retrieved bounding box of maximum slider
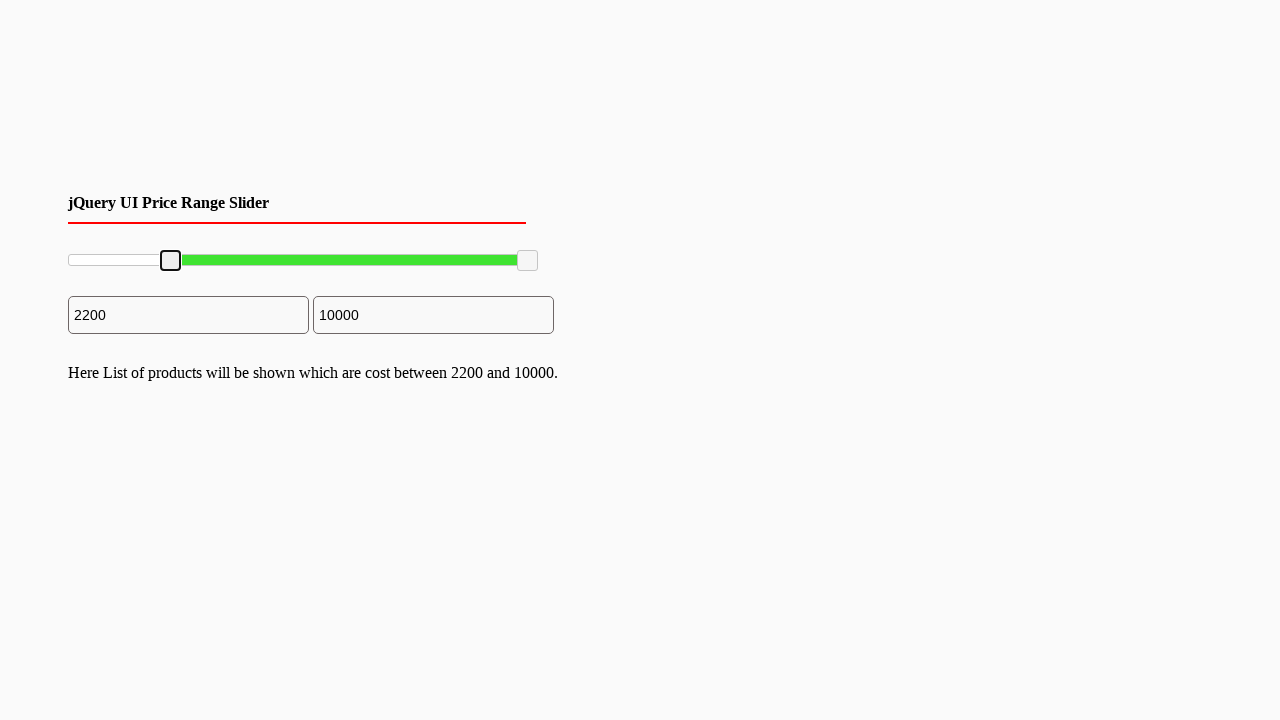

Moved mouse to center of maximum slider at (528, 261)
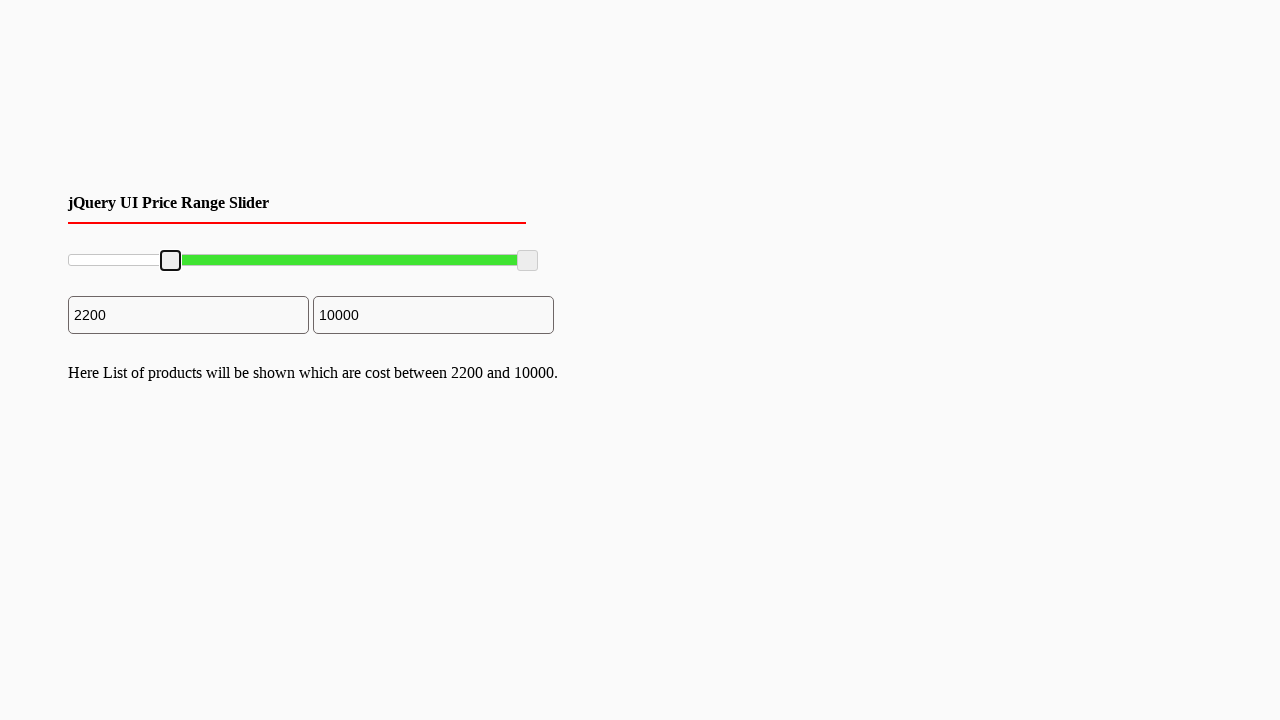

Pressed mouse button down on maximum slider at (528, 261)
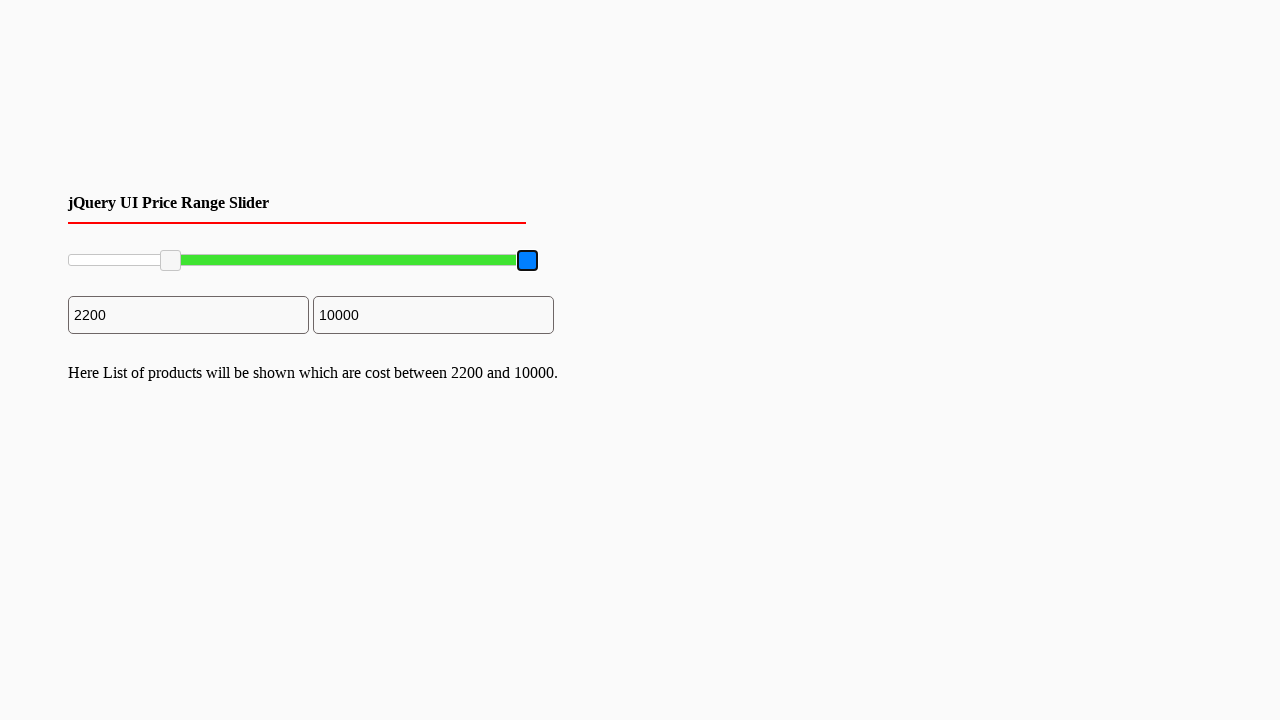

Dragged maximum slider 100 pixels to the left at (428, 261)
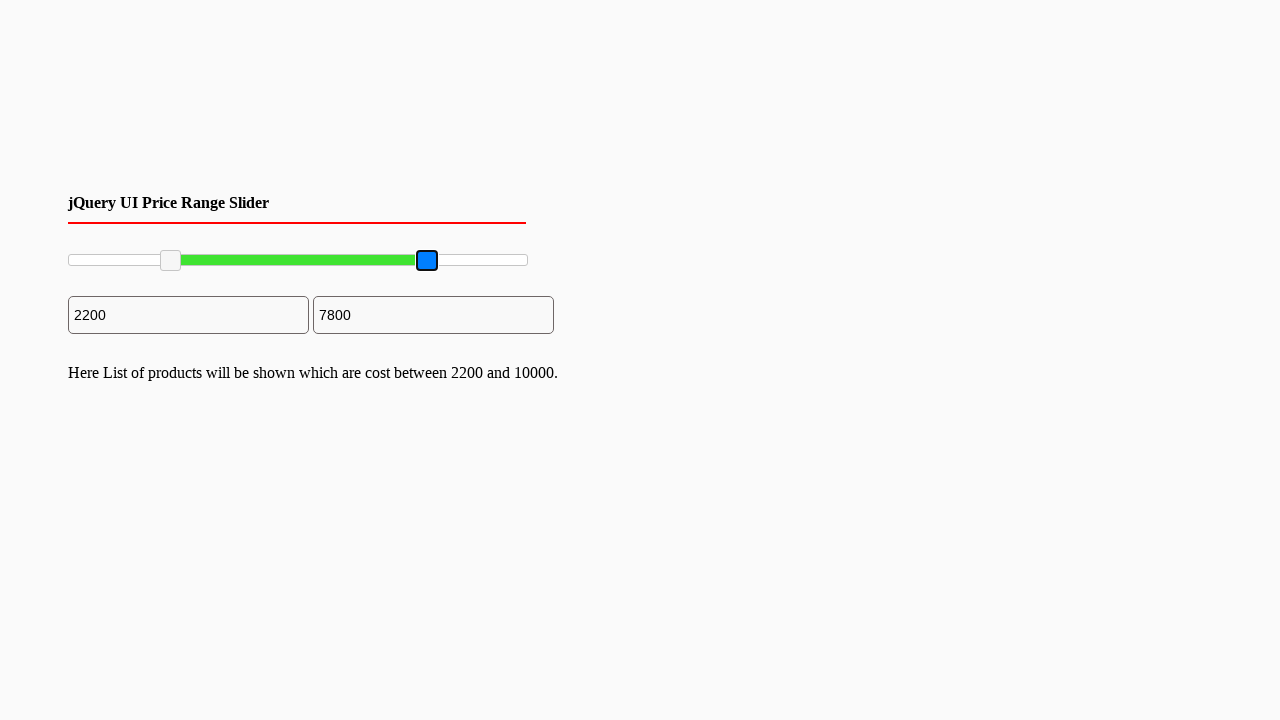

Released mouse button to complete maximum slider drag at (428, 261)
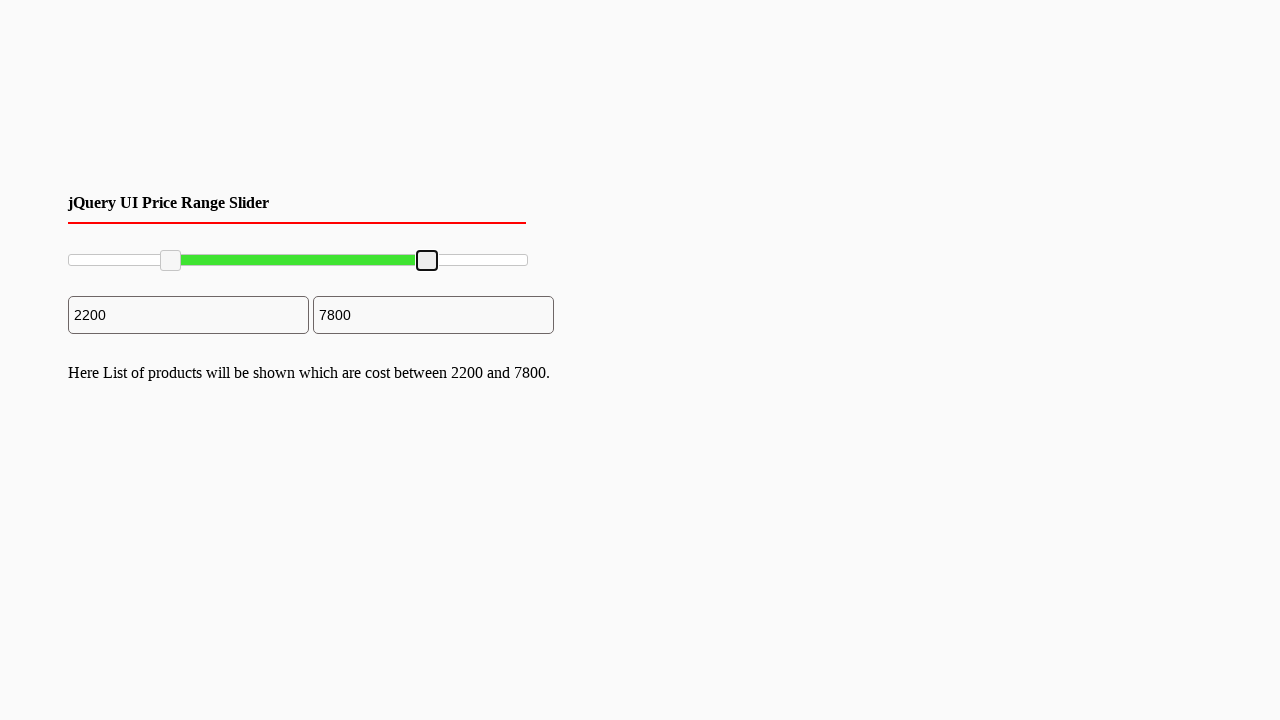

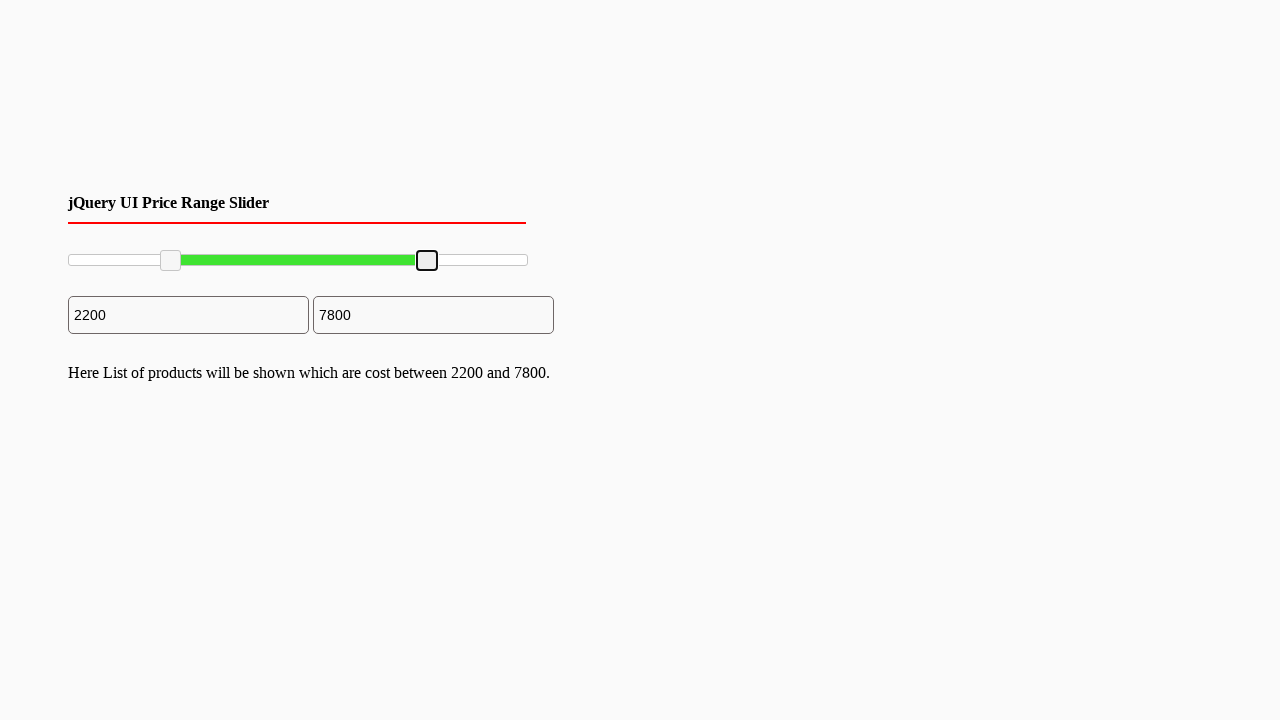